Tests scrolling to the bottom of the page using JavaScript's scrollTo function

Starting URL: http://v.sogou.com

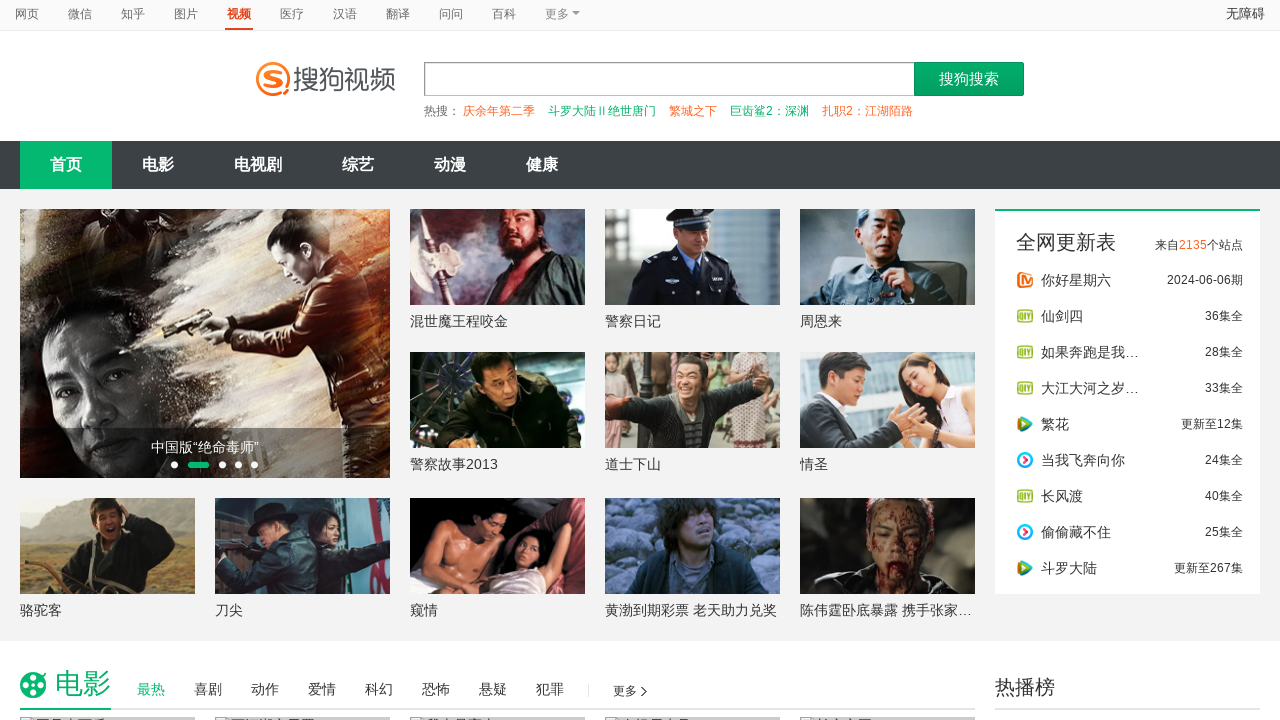

Scrolled to bottom of page using JavaScript's scrollTo function
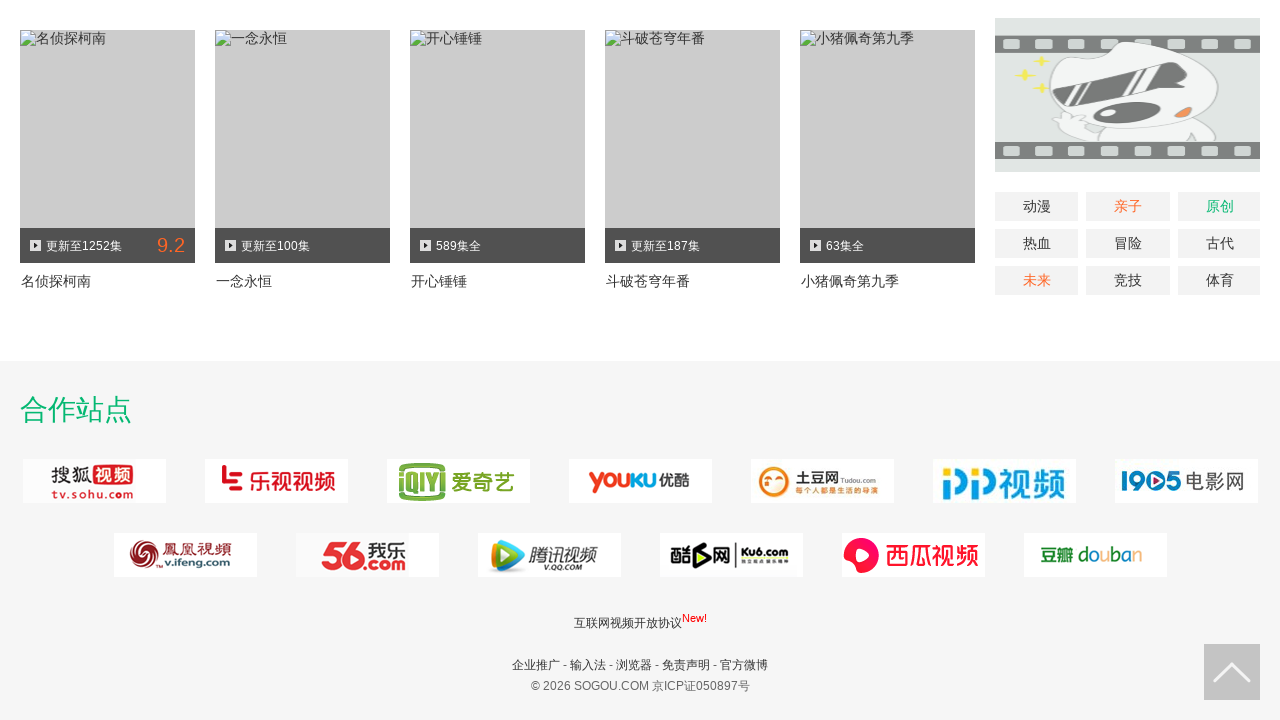

Waited 3 seconds for scroll to complete
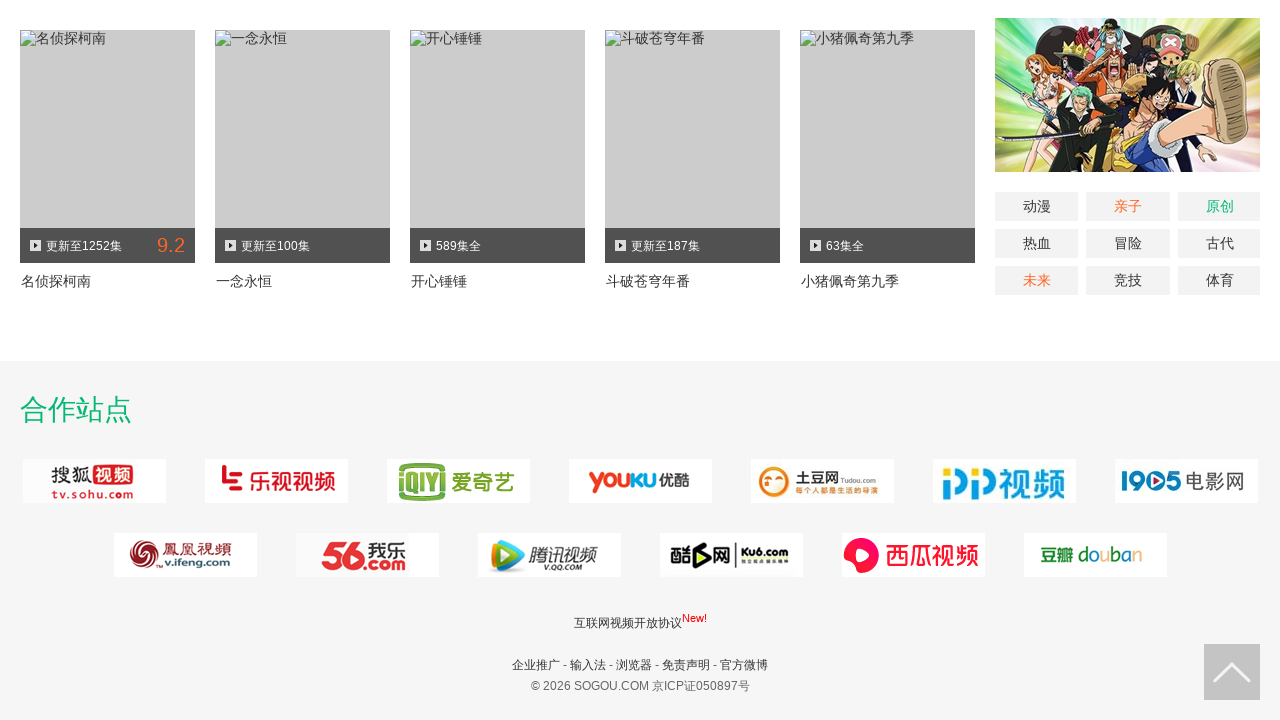

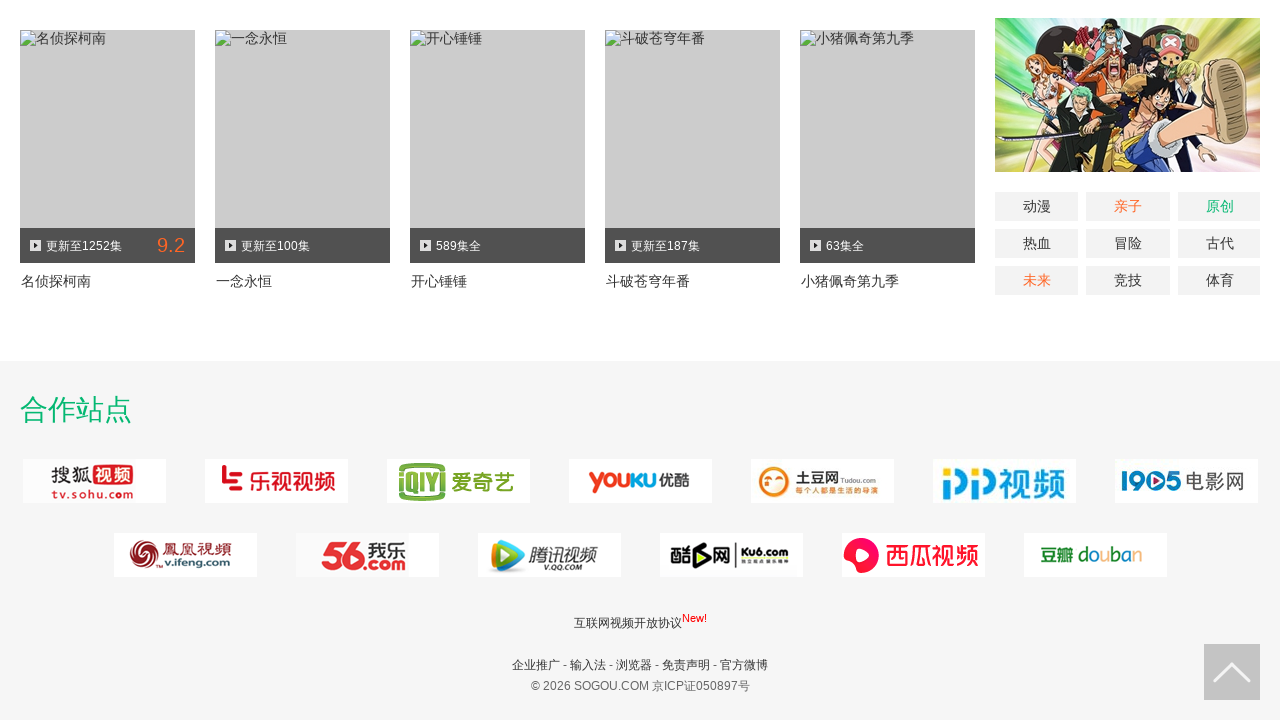